Tests JavaScript alert popup handling by clicking a button that triggers an alert, waiting for the alert to appear, and accepting it

Starting URL: http://demo.automationtesting.in/Alerts.html

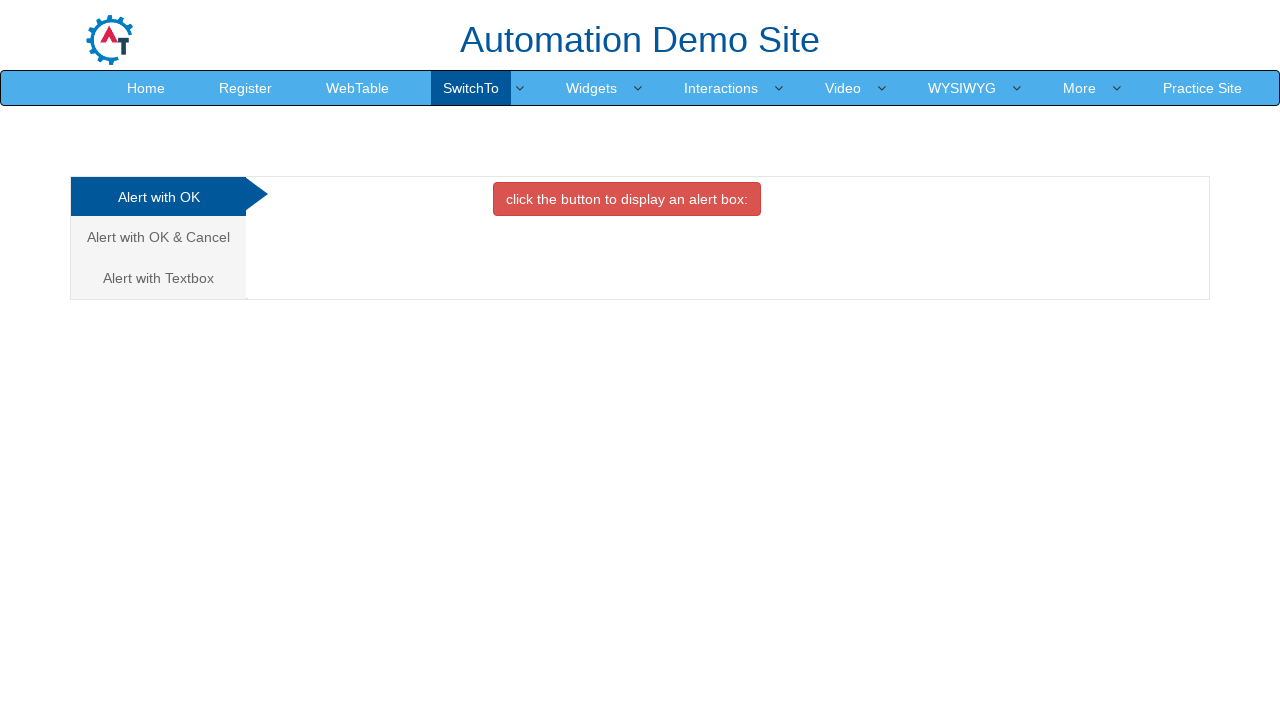

Clicked button to trigger alert popup at (627, 199) on button.btn.btn-danger
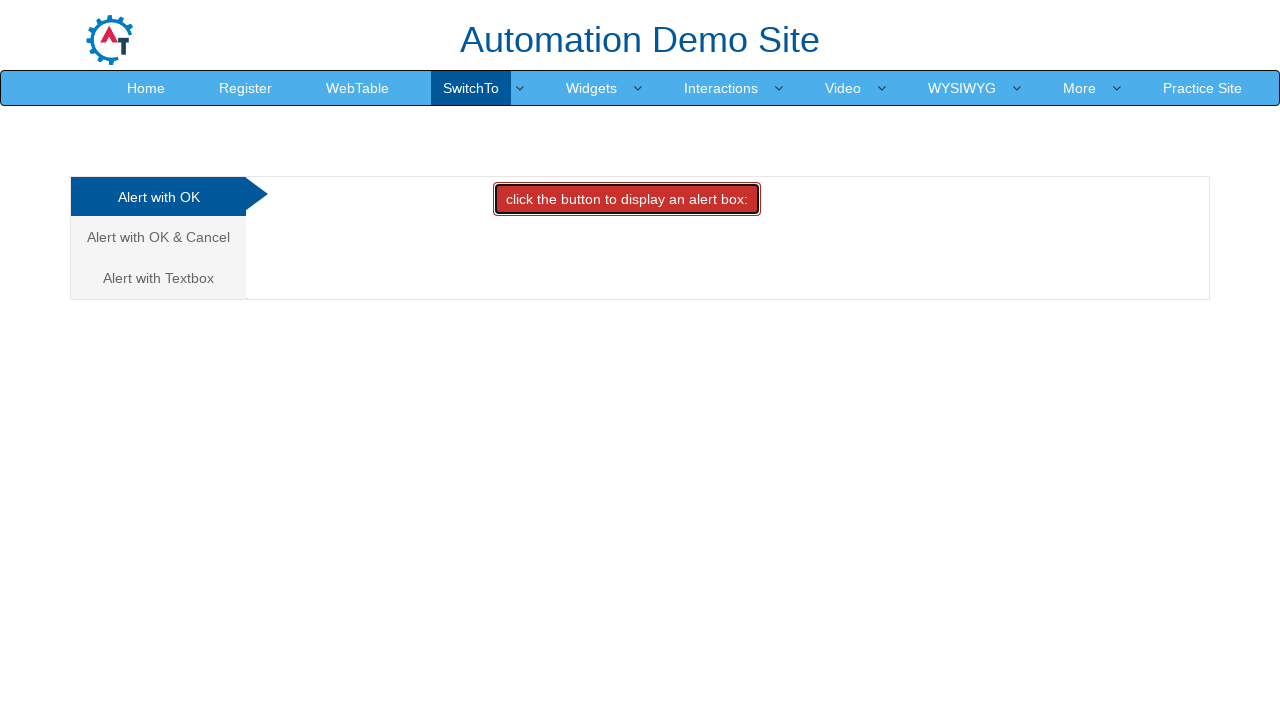

Registered dialog handler to accept alerts
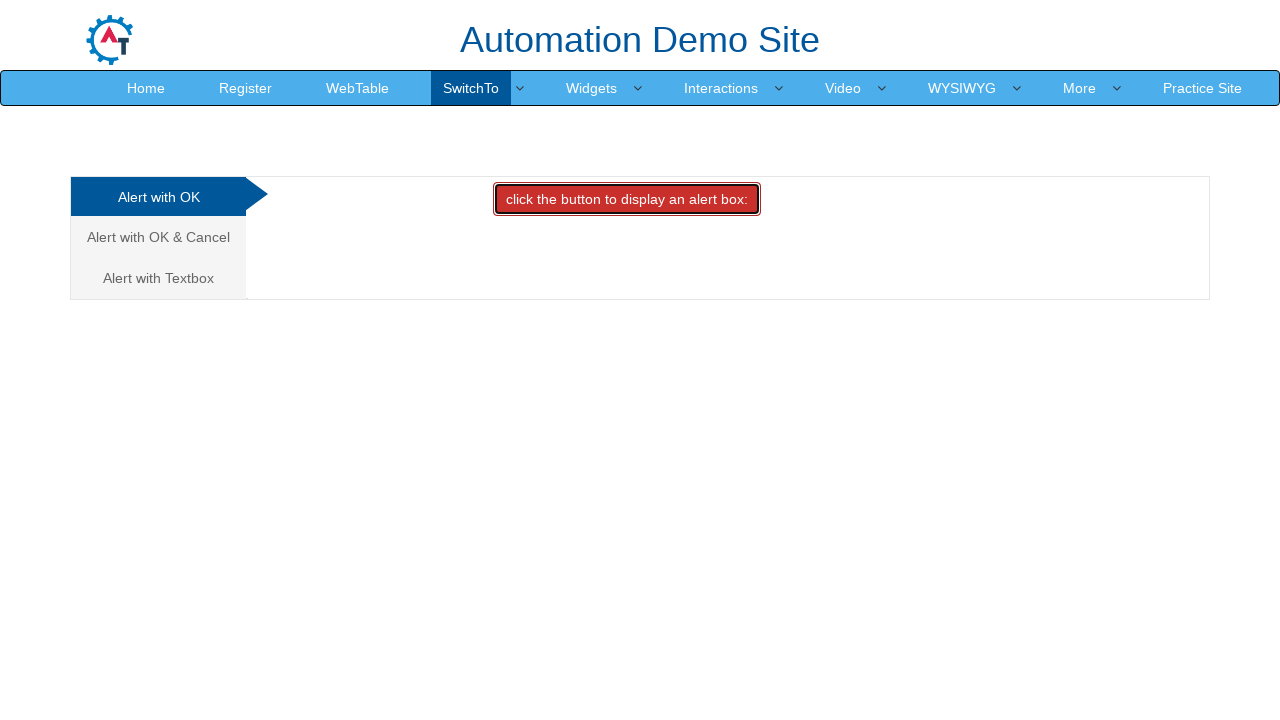

Re-registered dialog handler with custom function
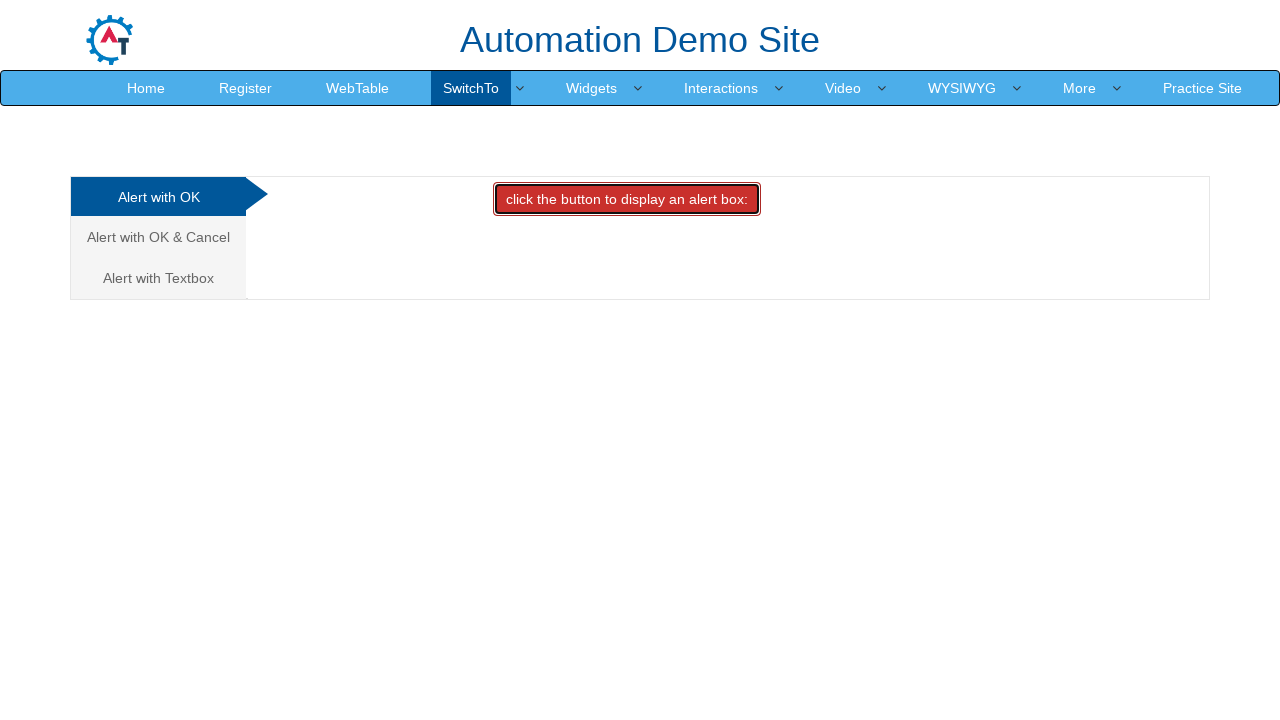

Clicked button again to trigger alert and handler accepted it at (627, 199) on button.btn.btn-danger
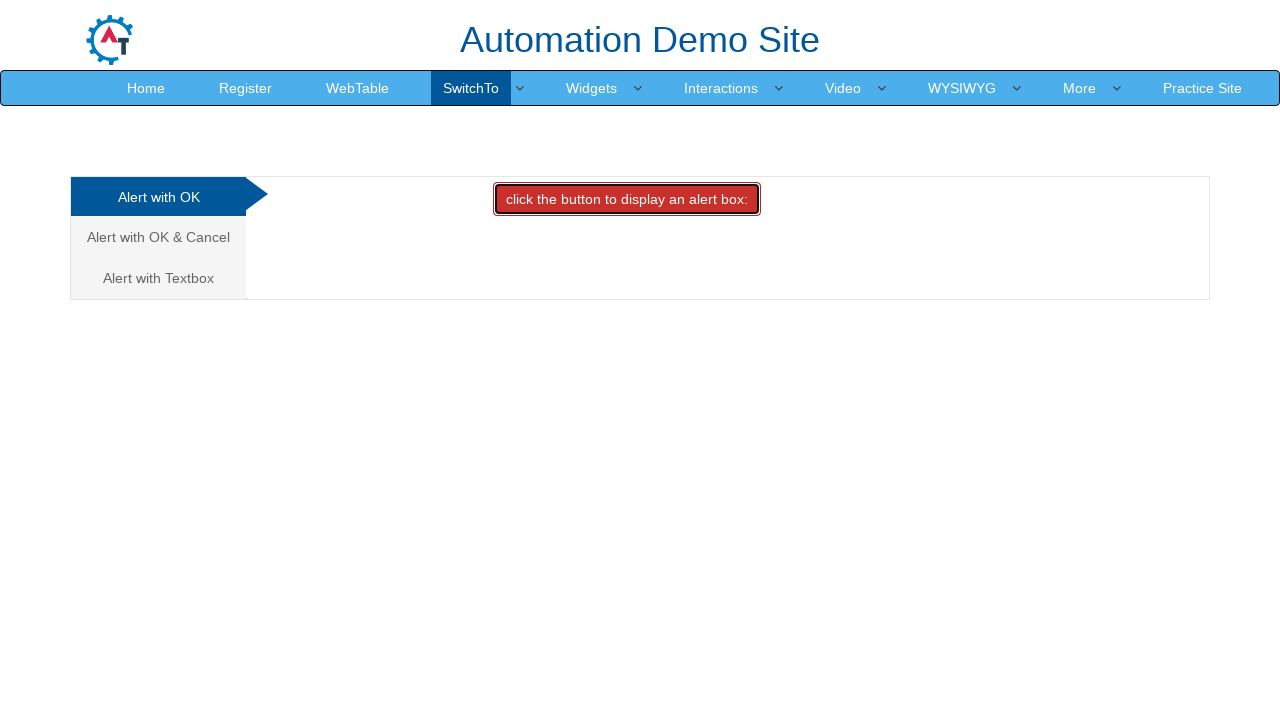

Waited for dialog interaction to complete
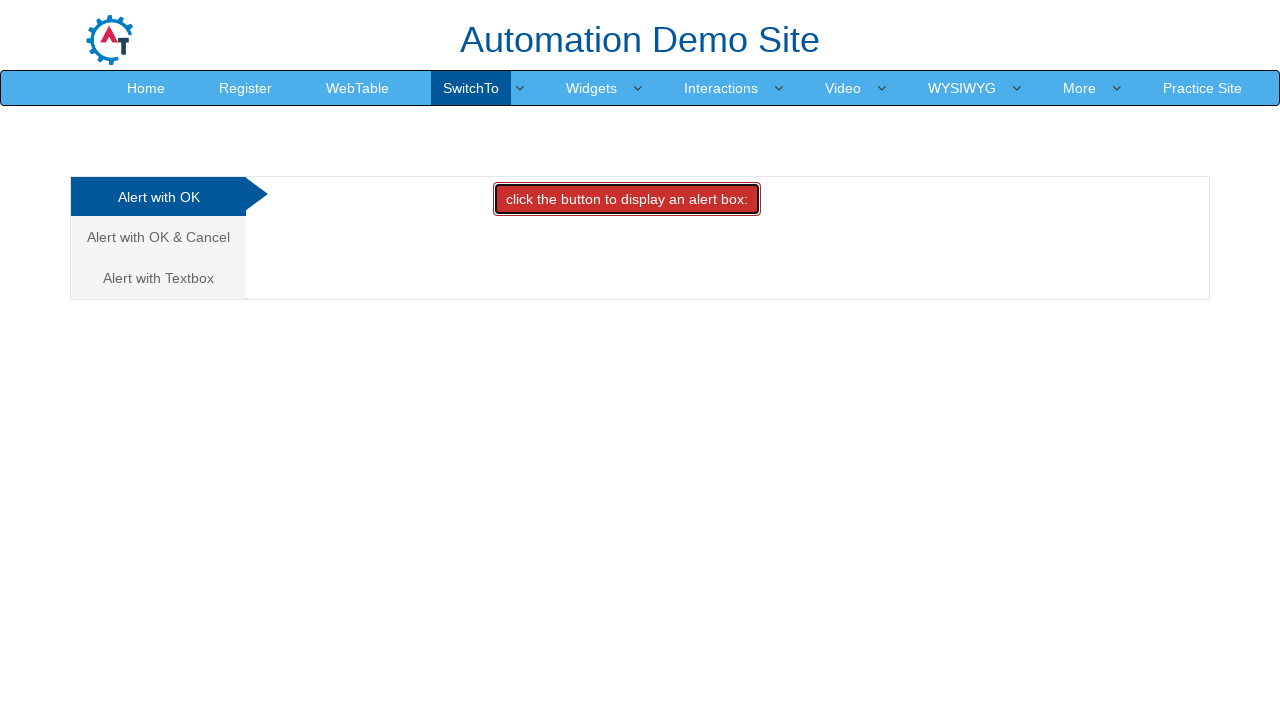

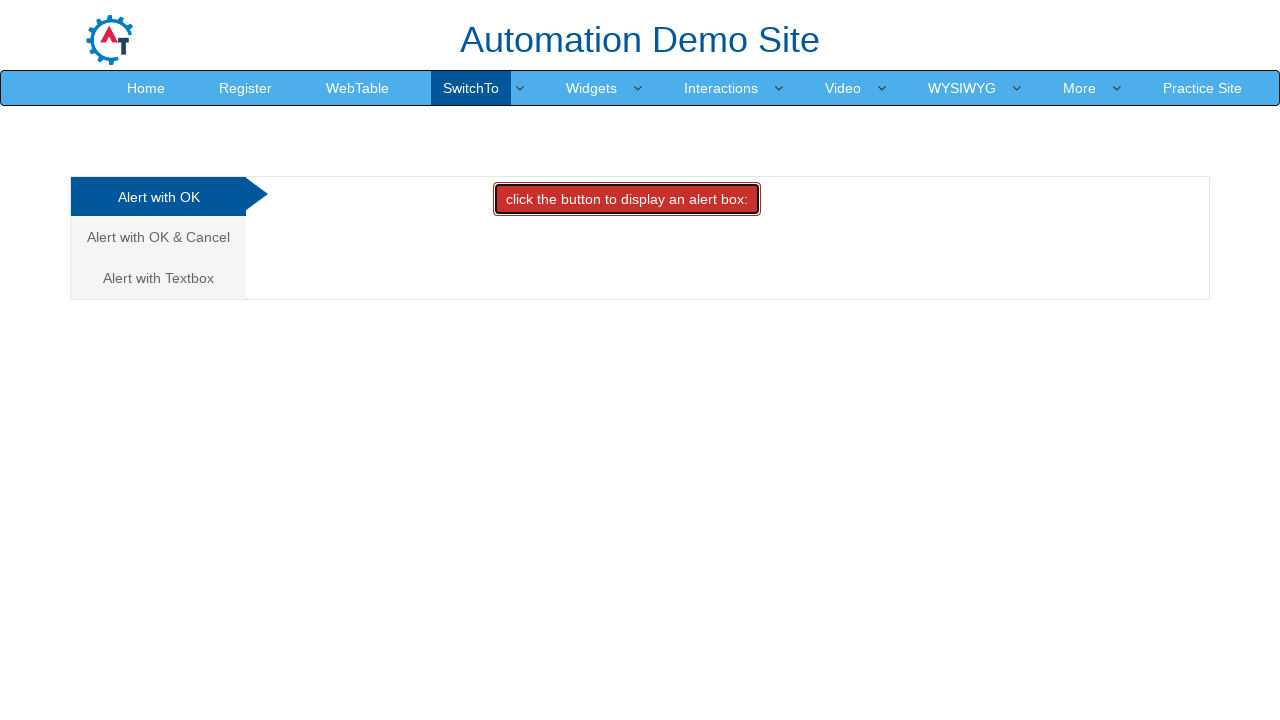